Tests mouse hover functionality by hovering over the first avatar on the page and verifying that additional user information (caption) is displayed.

Starting URL: http://the-internet.herokuapp.com/hovers

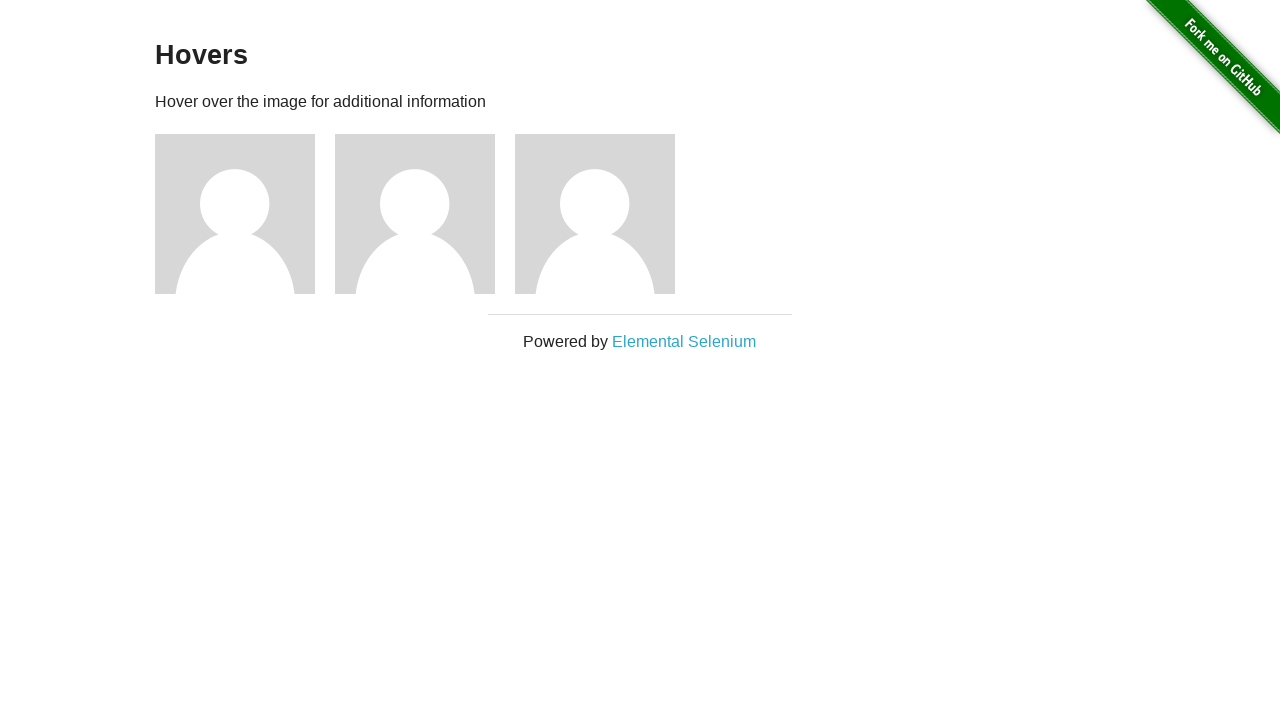

Hovered over the first avatar figure at (245, 214) on .figure >> nth=0
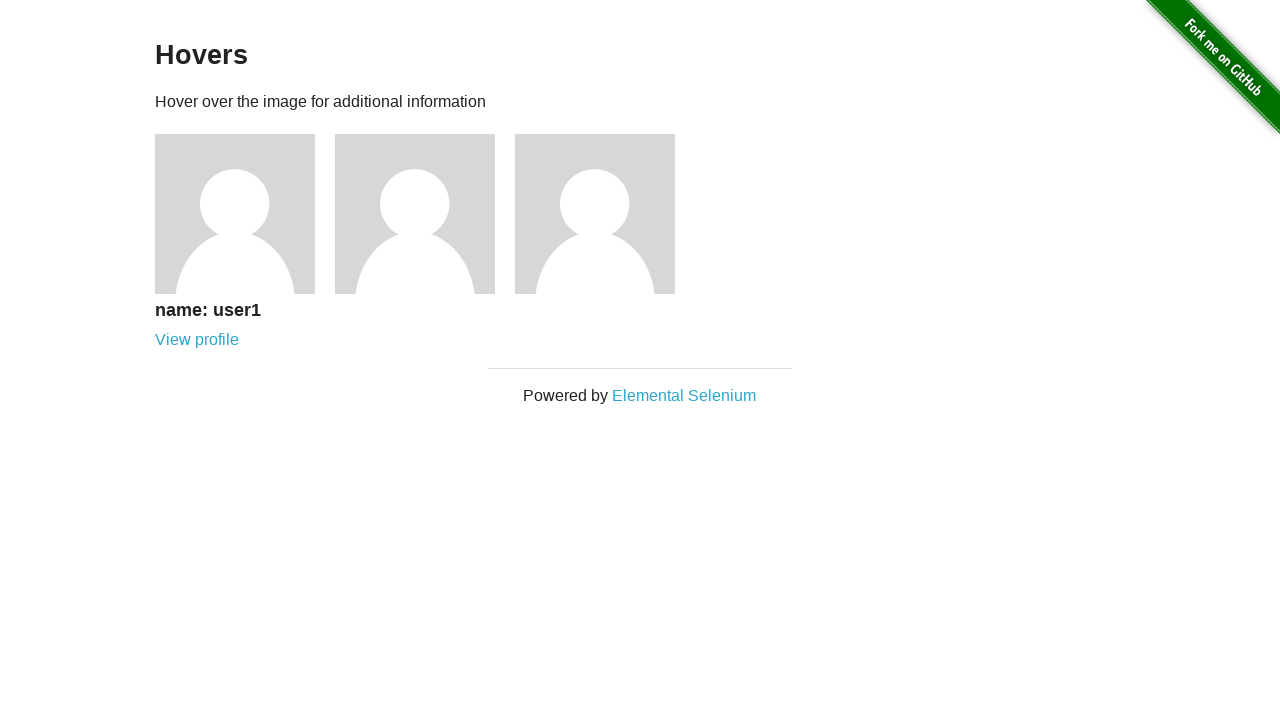

Verified that caption is visible after hover
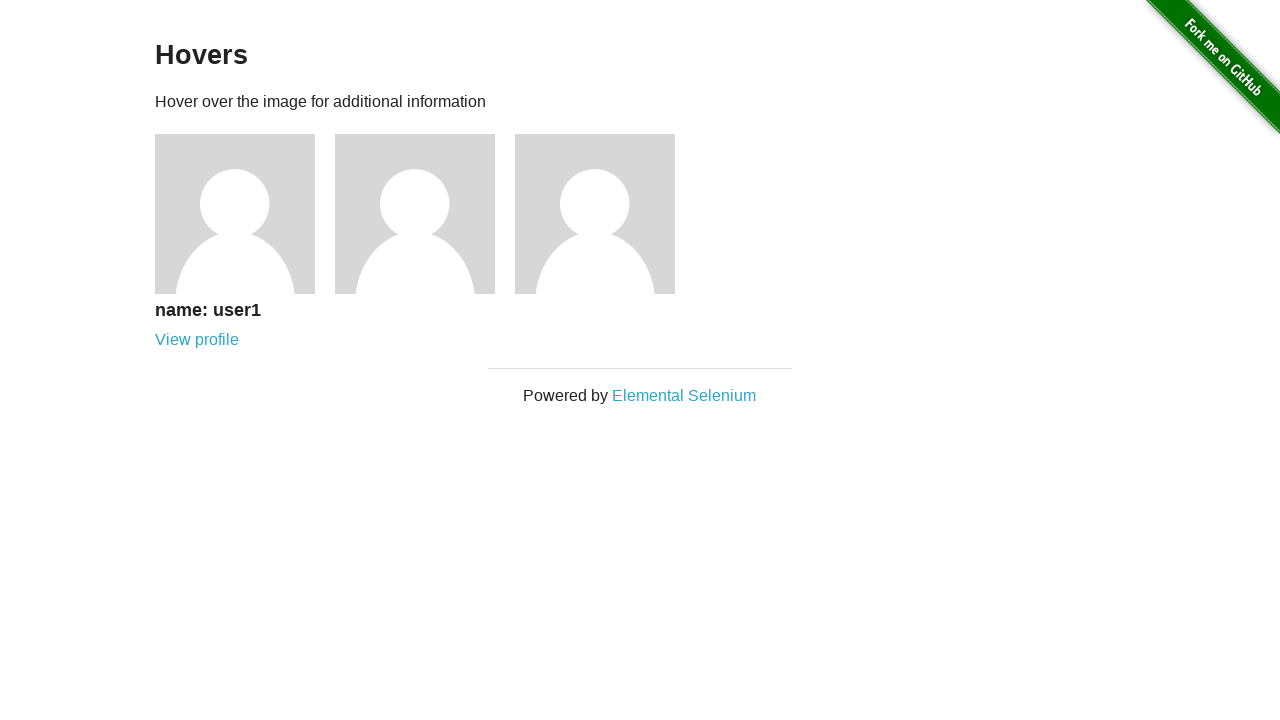

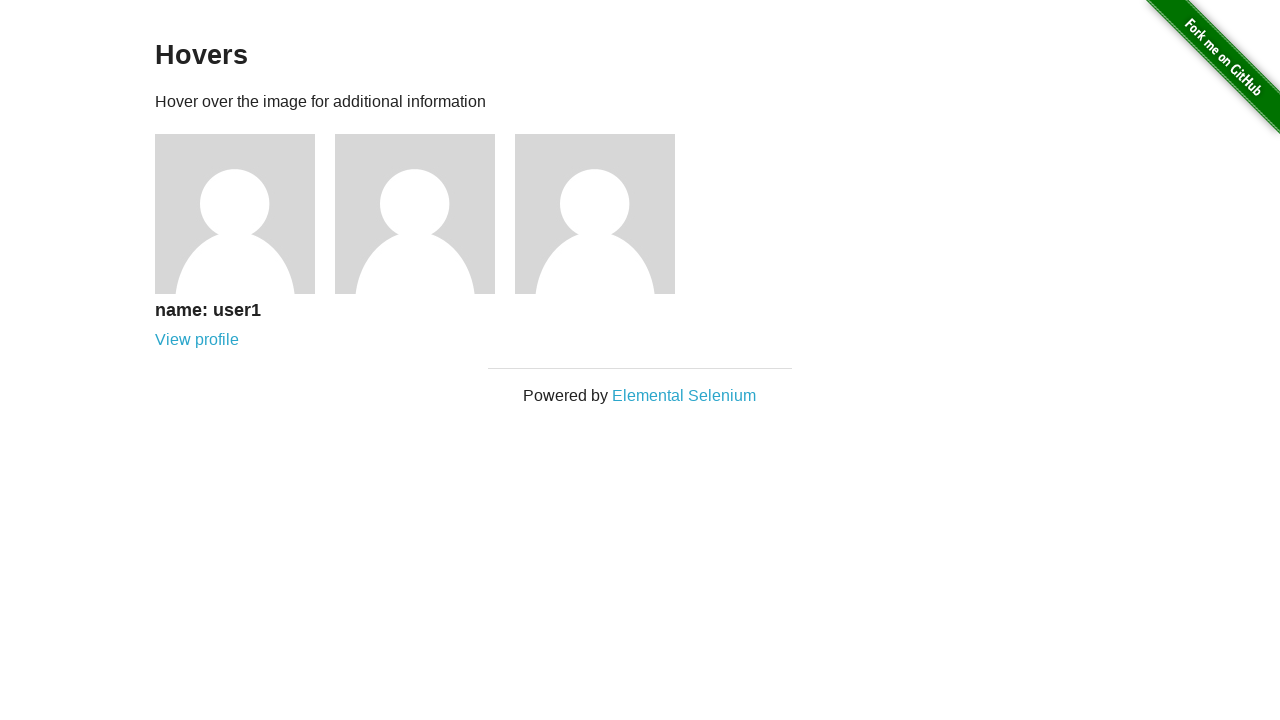